Tests that the OrangeHRM home page loads correctly by verifying the page title matches "OrangeHRM"

Starting URL: https://opensource-demo.orangehrmlive.com/

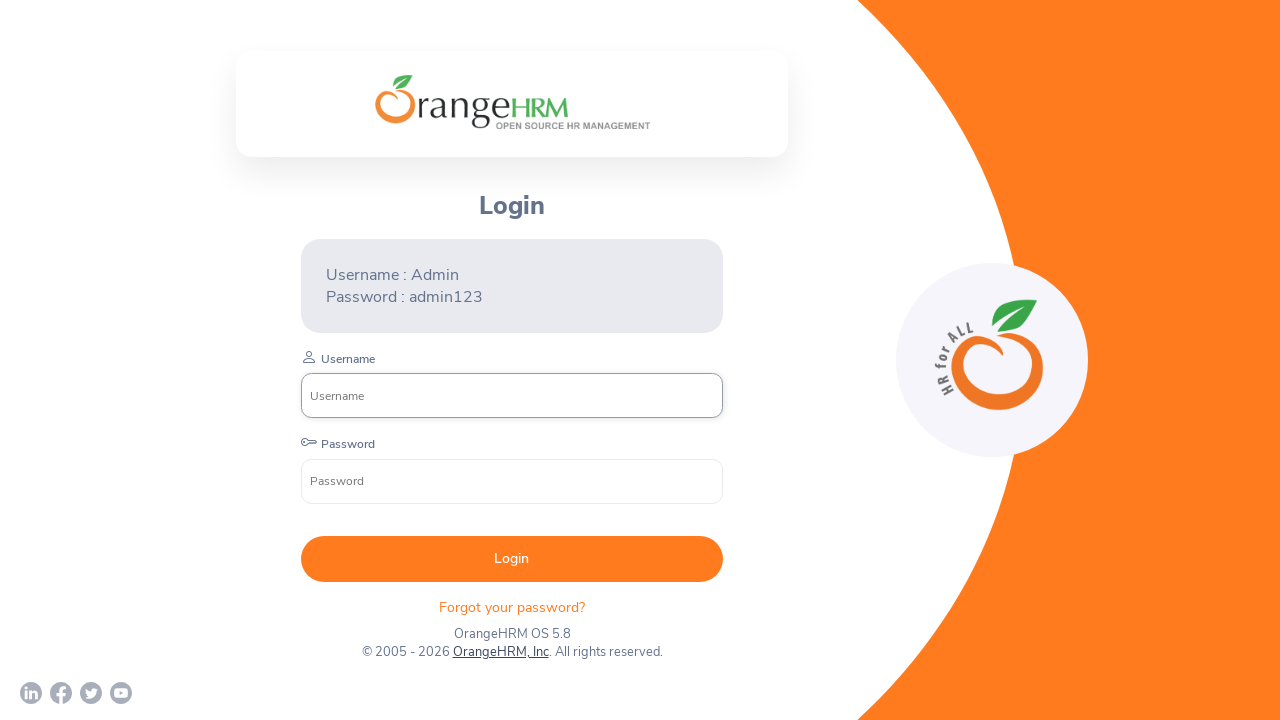

Navigated to OrangeHRM home page
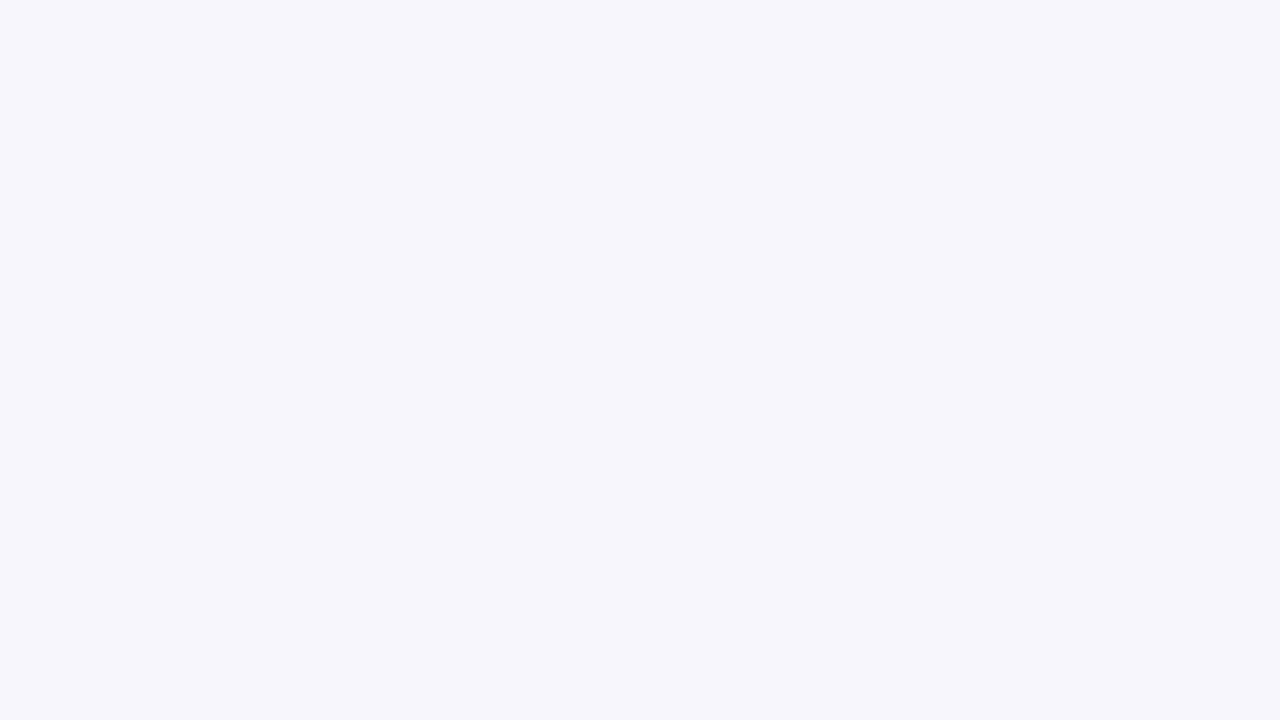

Verified page title matches 'OrangeHRM'
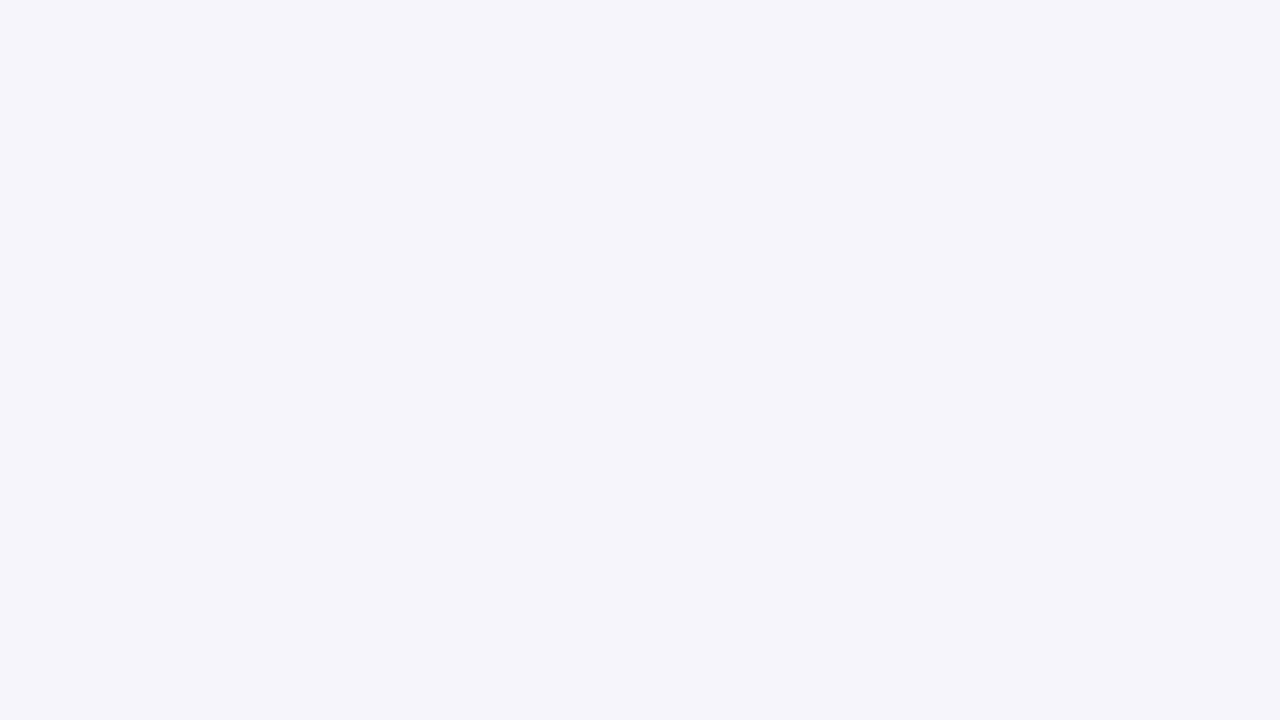

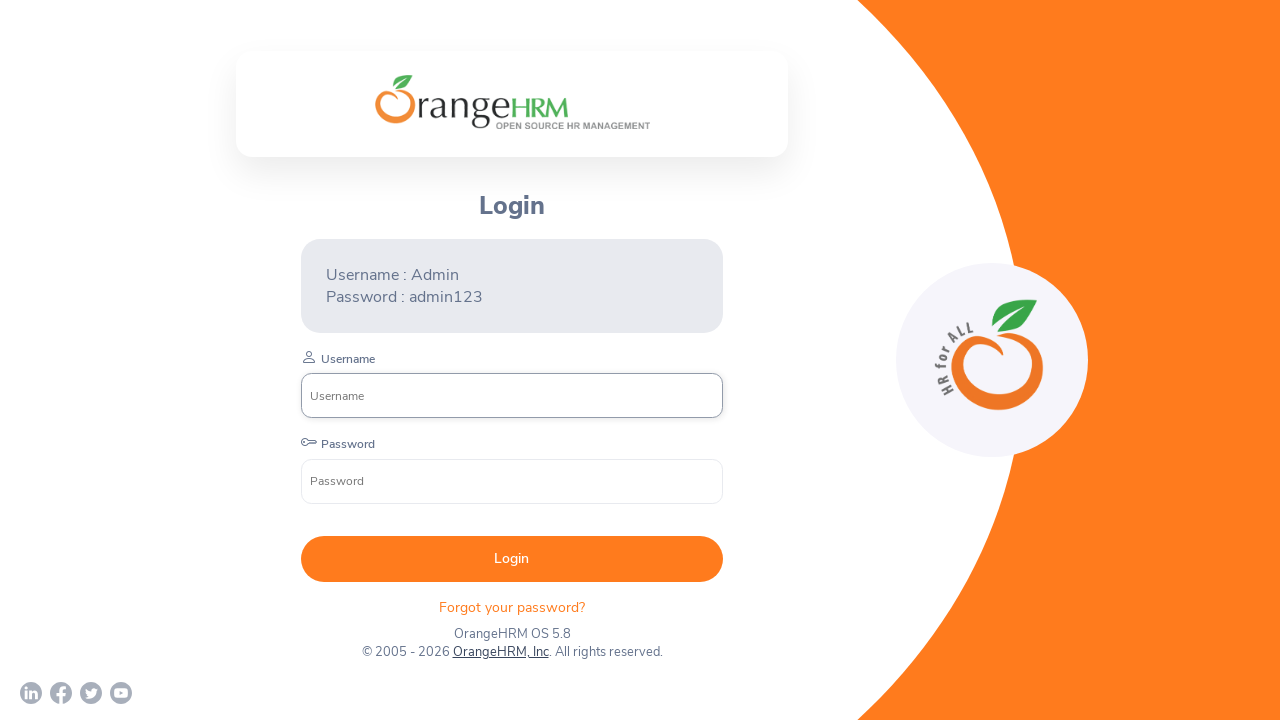